Tests locating elements by their title attribute on the Bootswatch default theme page, scrolling them into view and verifying they can be found.

Starting URL: https://bootswatch.com/default/

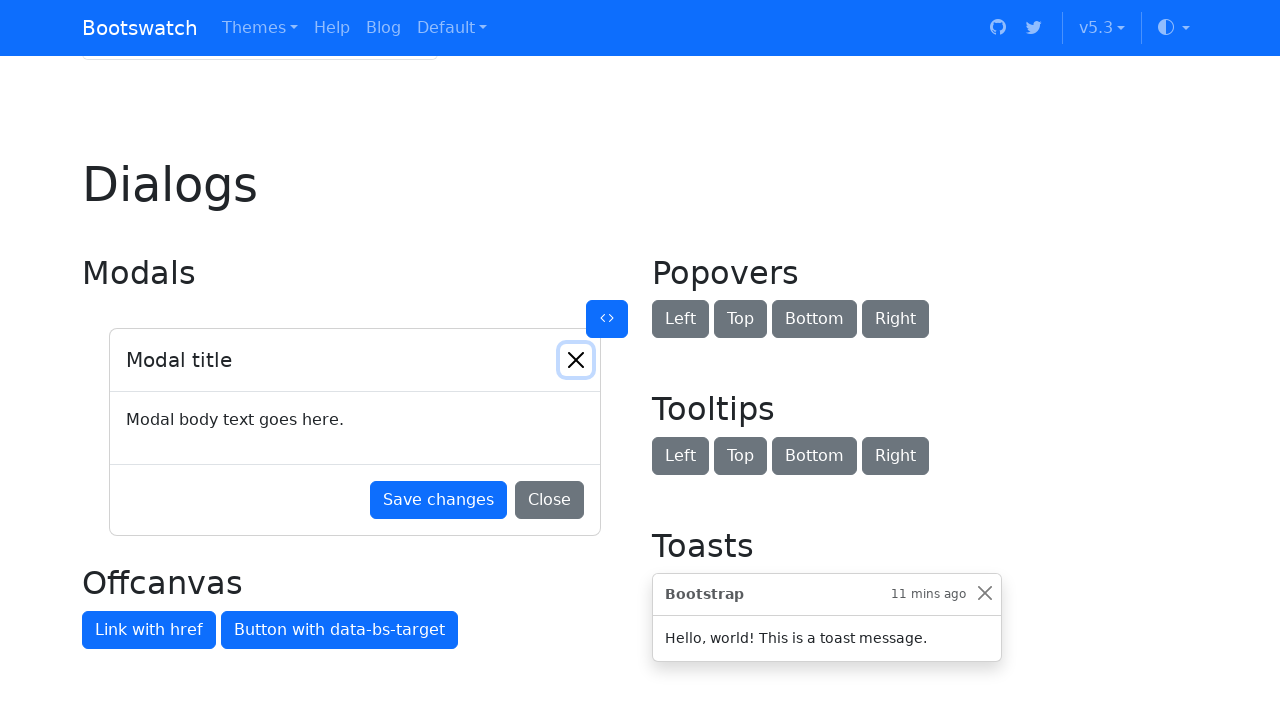

Located element with title 'attribute'
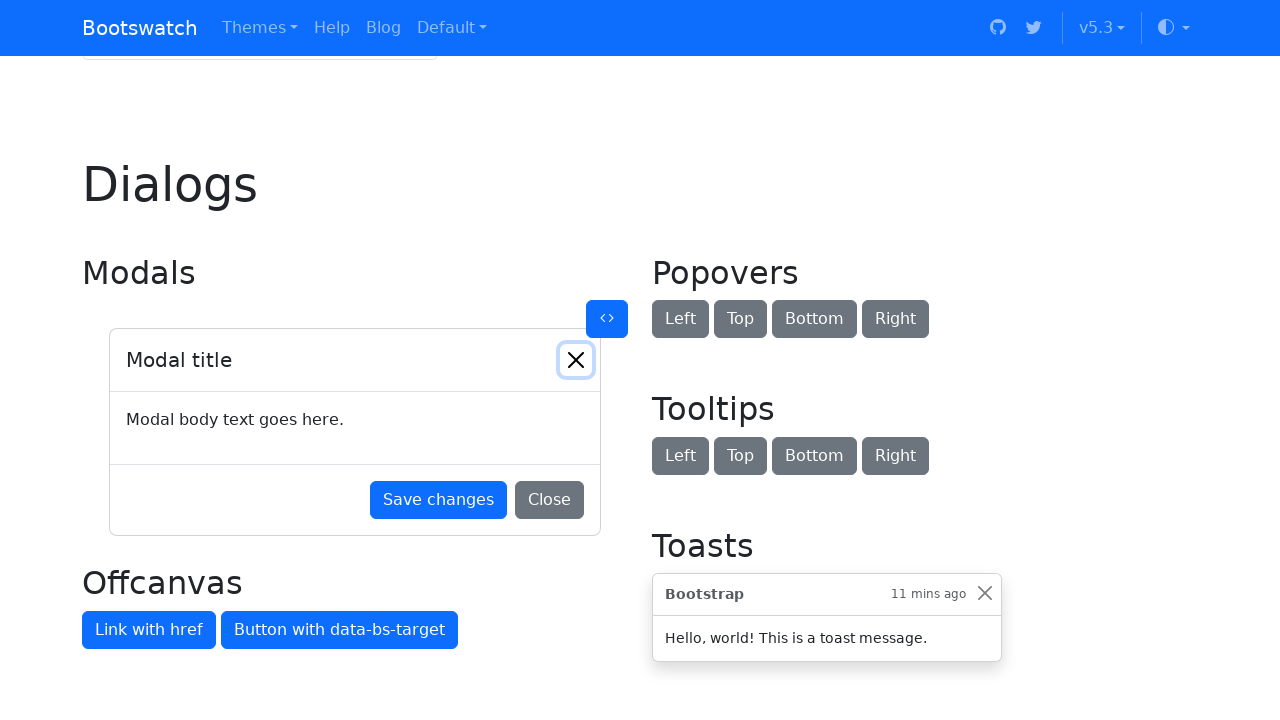

Scrolled element with title 'attribute' into view
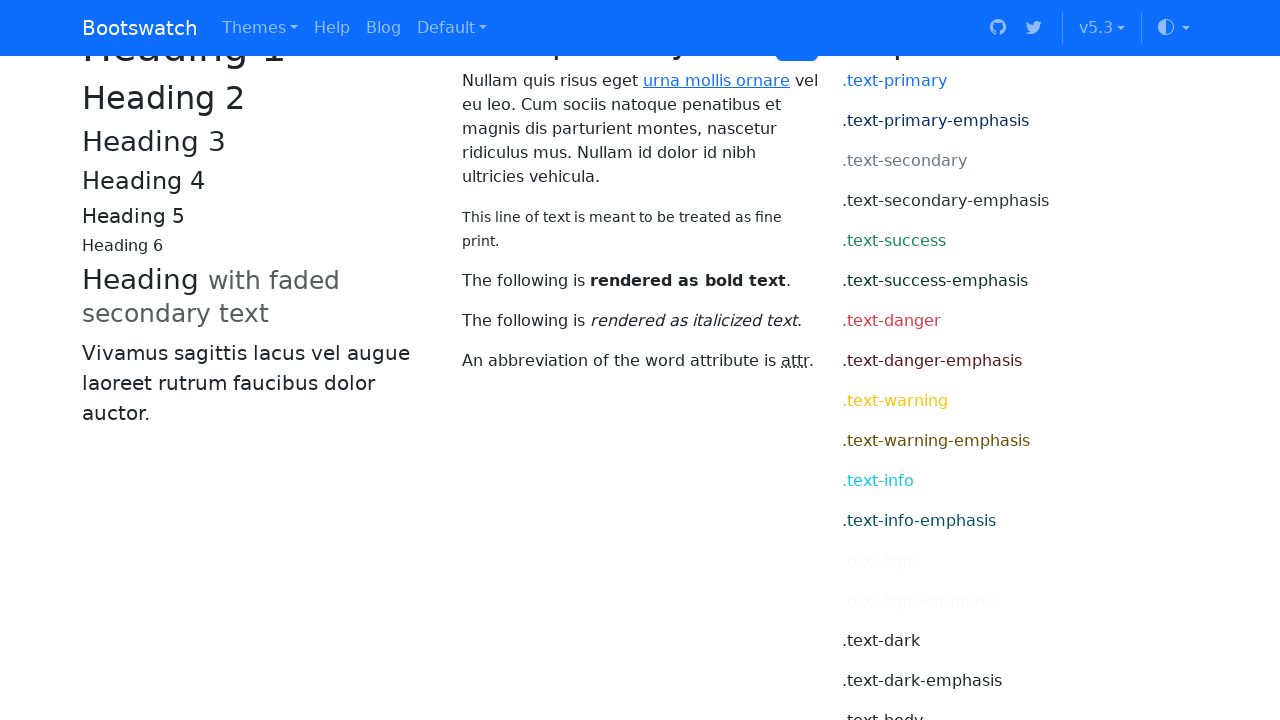

Verified element with title 'attribute' is visible
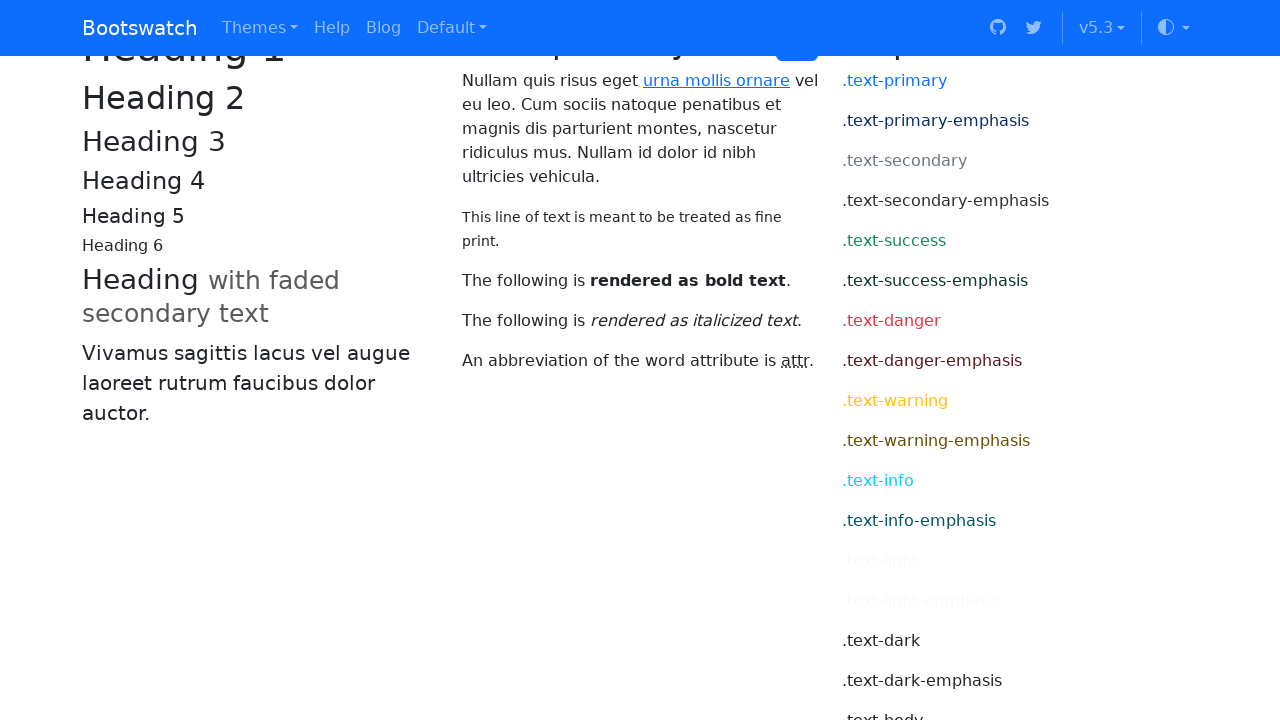

Located first element with title 'Source Title'
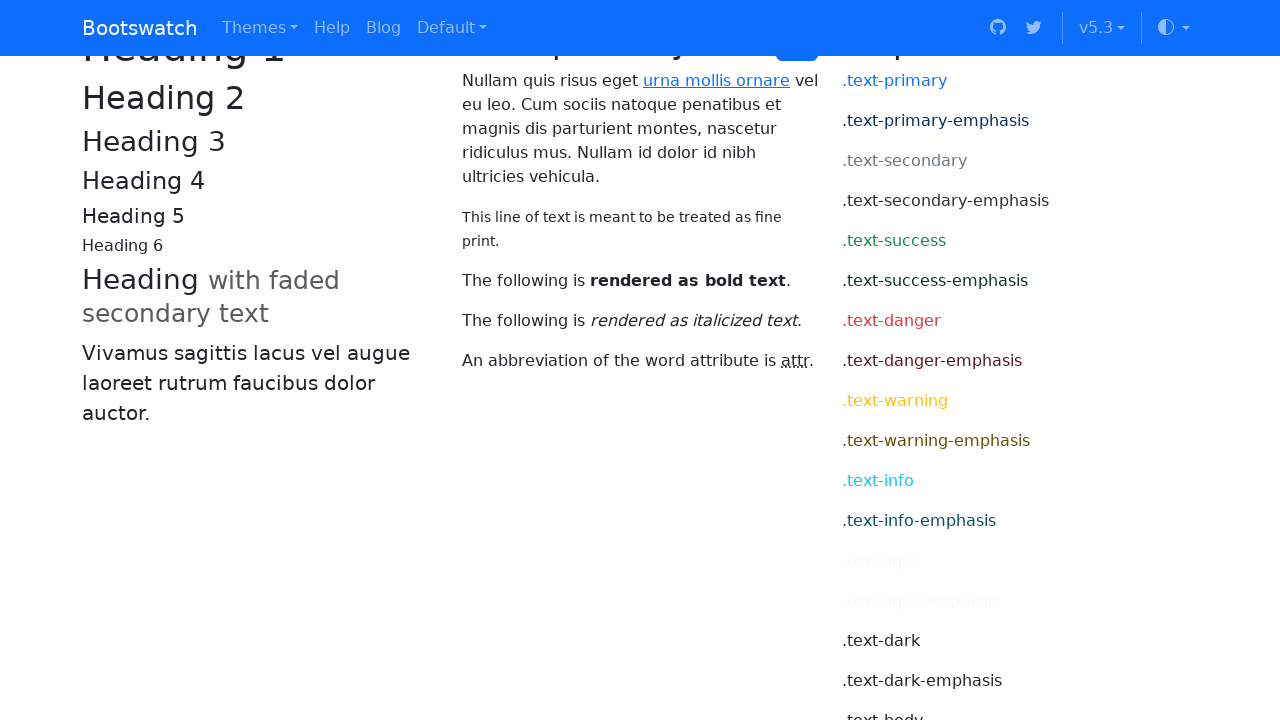

Scrolled element with title 'Source Title' into view
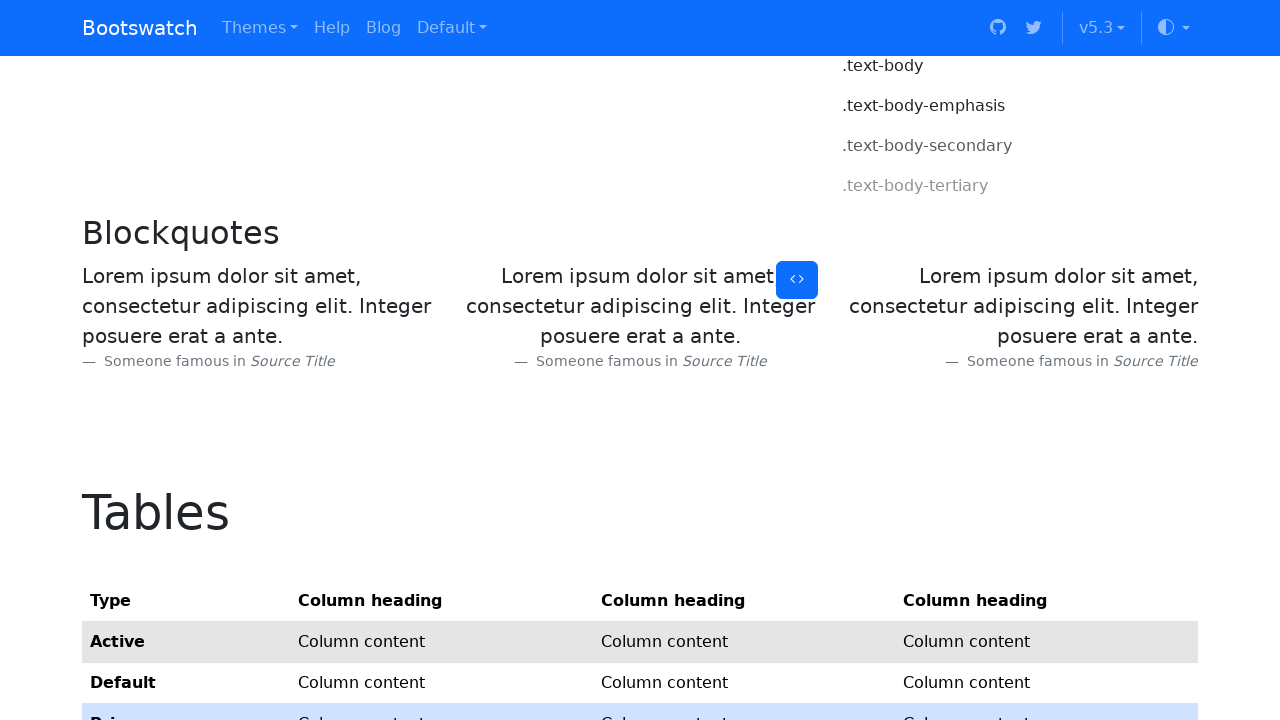

Verified element with title 'Source Title' is visible
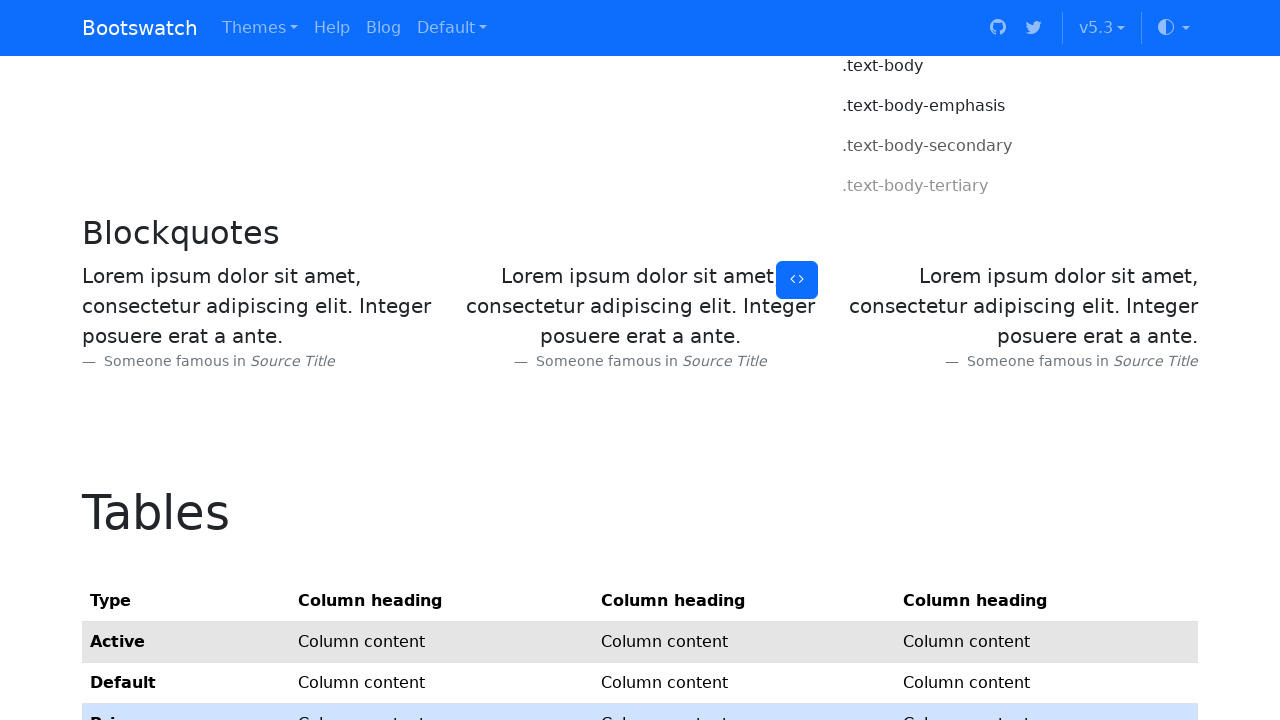

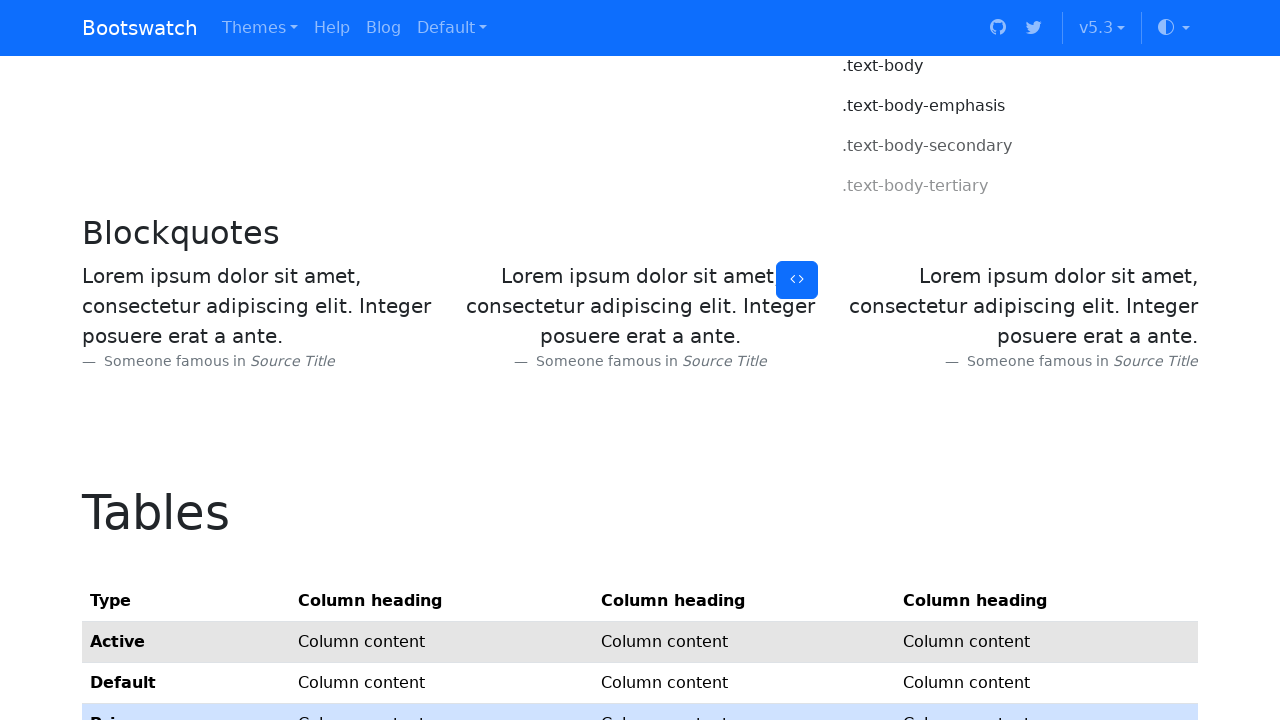